Tests filling the permanent address field and verifies the submitted value appears in the output log

Starting URL: https://demoqa.com/text-box

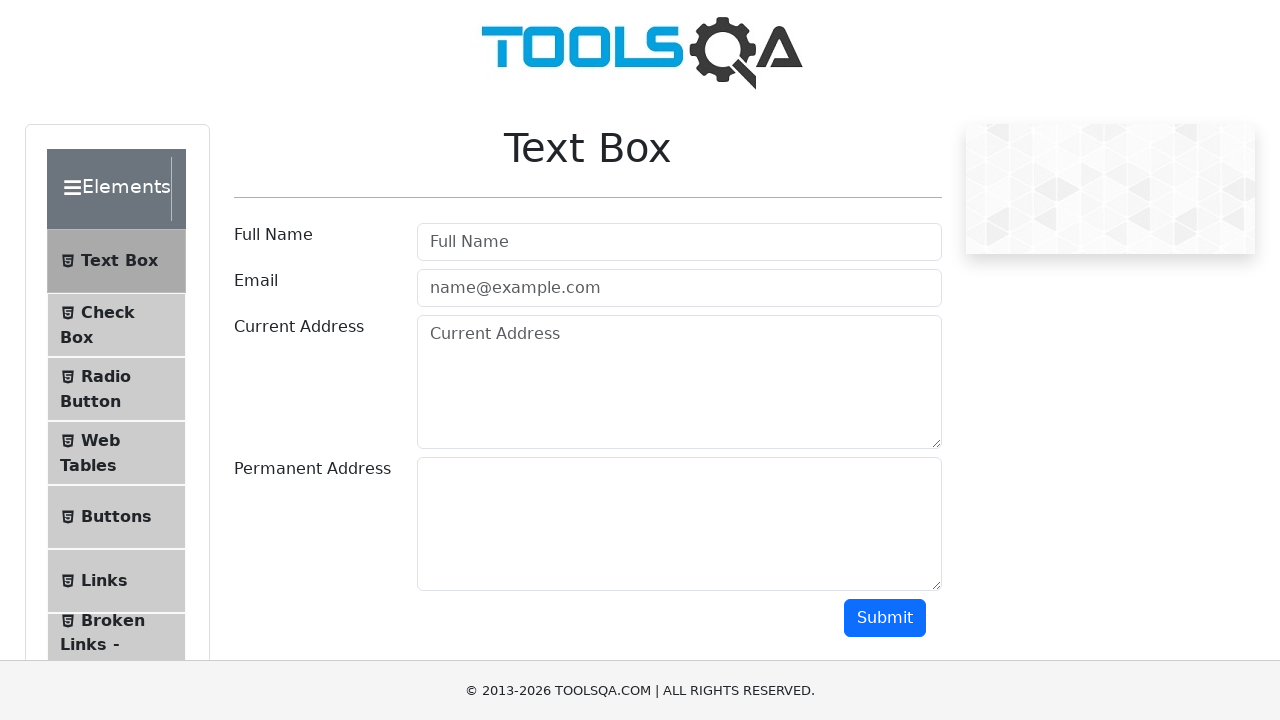

Filled permanent address field with '456 Oak Avenue, Chicago, USA' on #permanentAddress
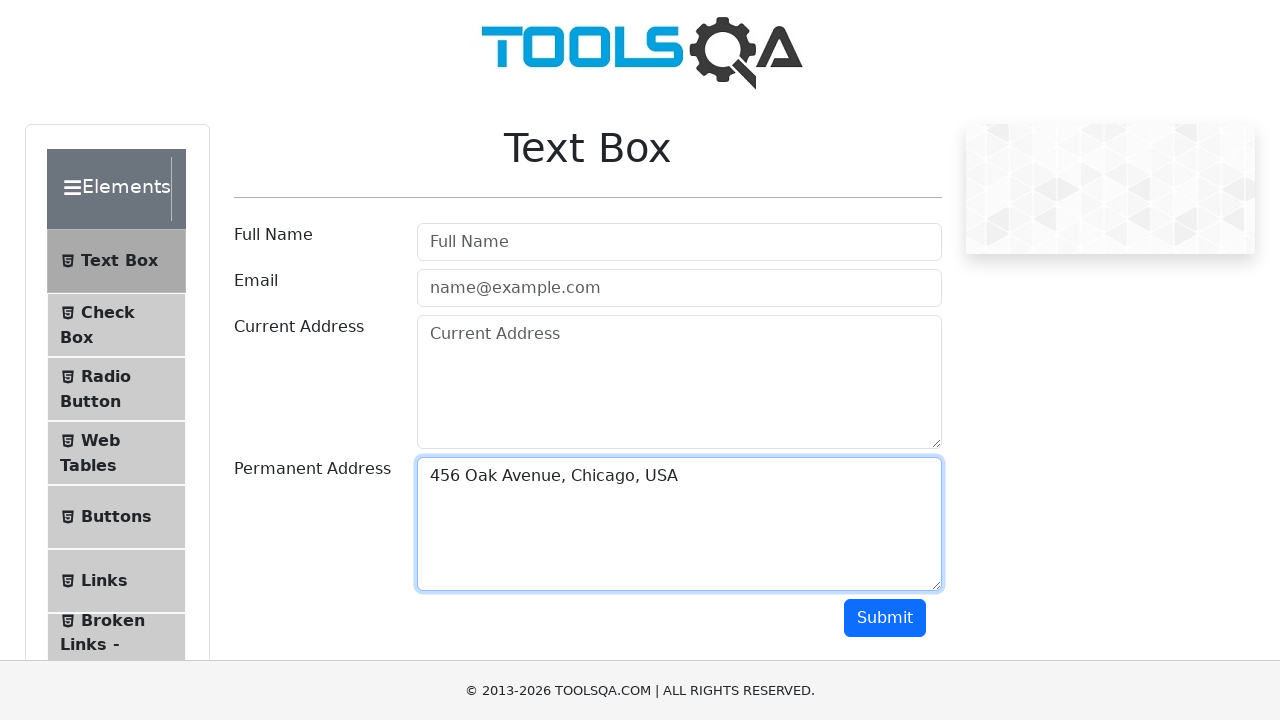

Scrolled down 300 pixels to reveal submit button
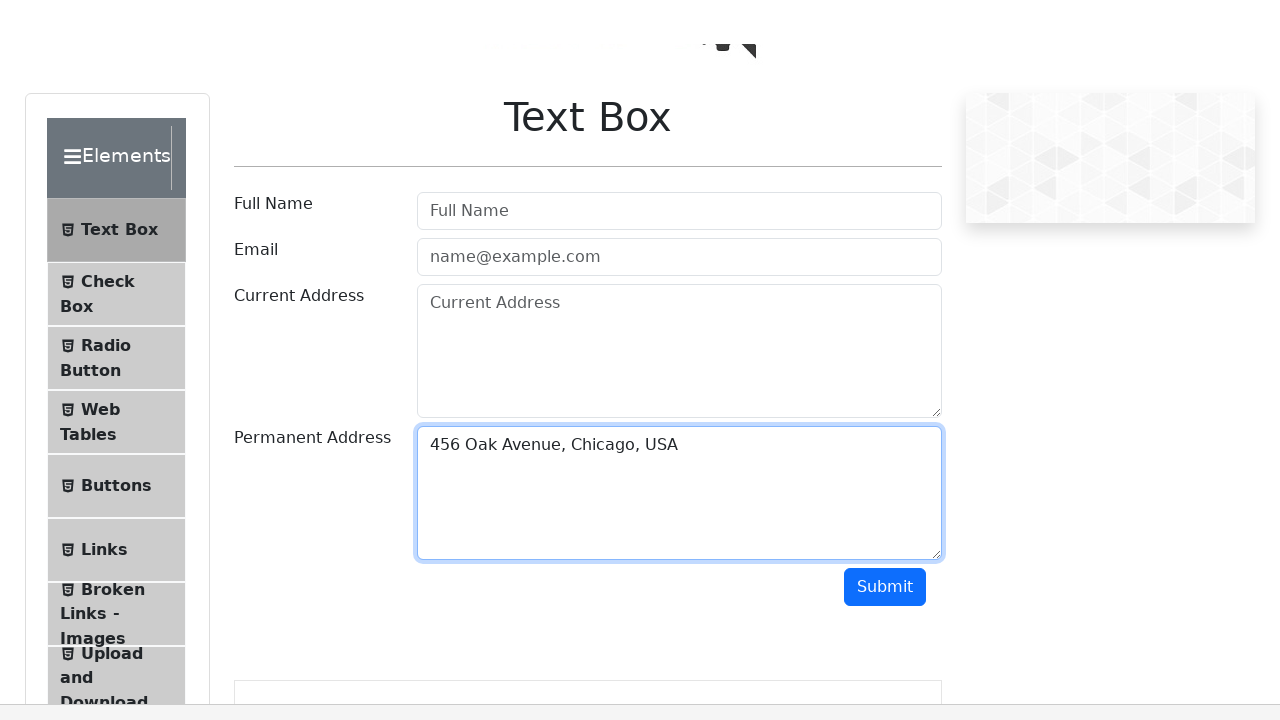

Clicked submit button at (885, 318) on #submit
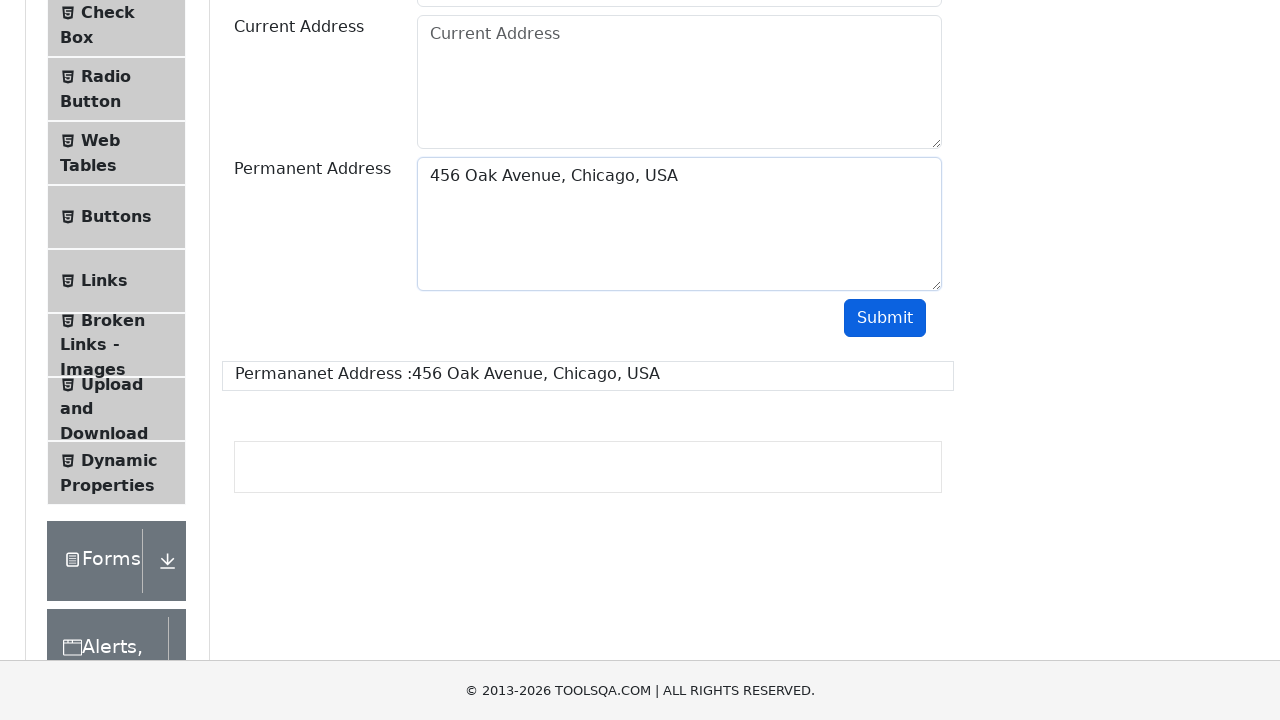

Waited for permanent address output to appear in results
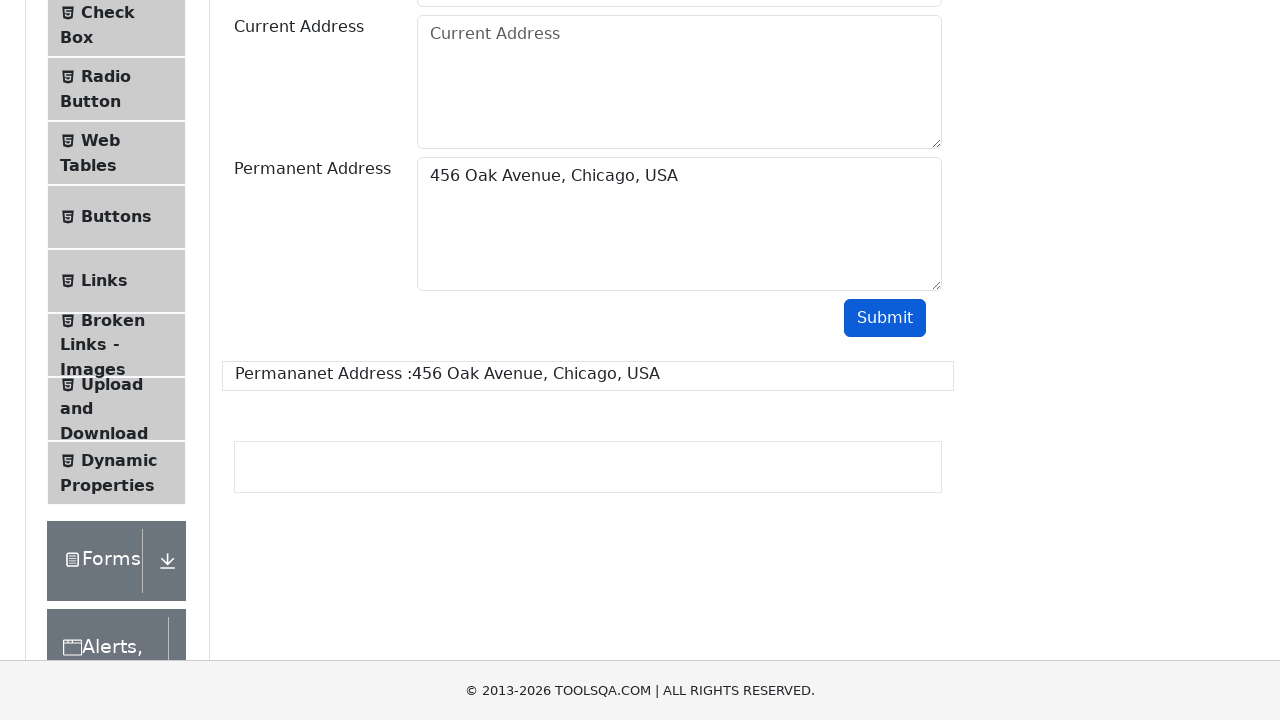

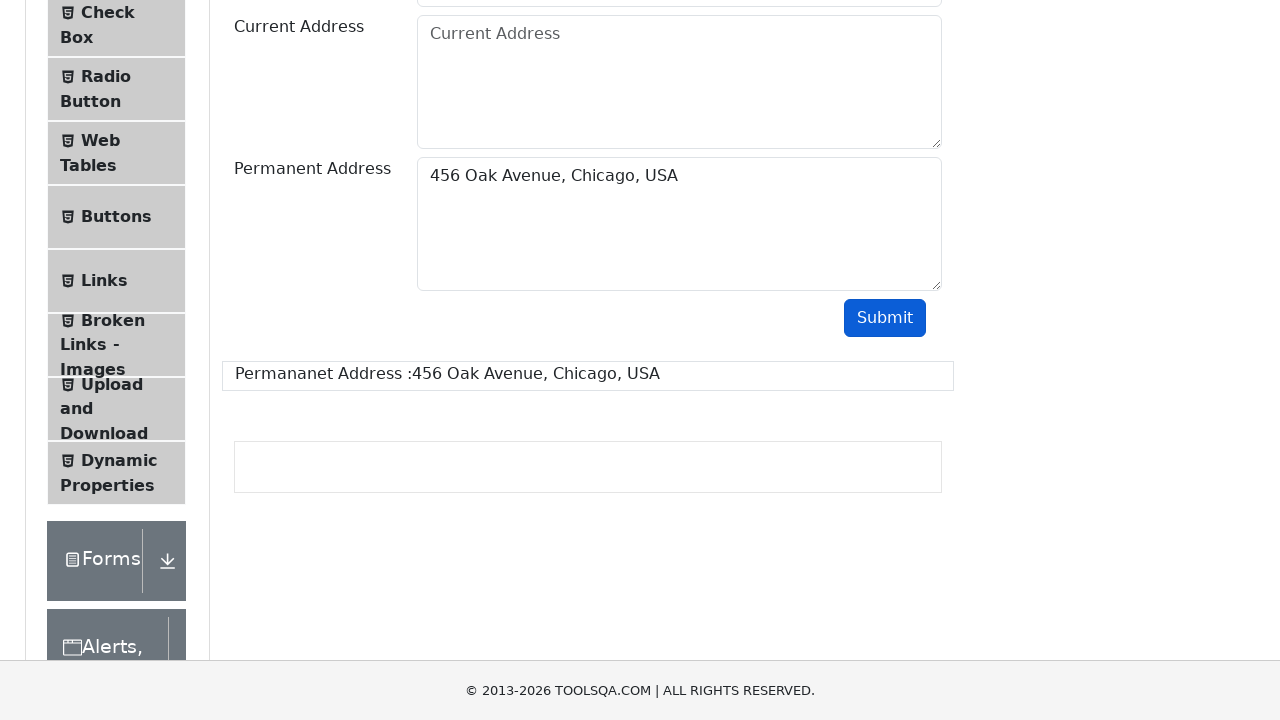